Simple navigation test that accesses the Itaú bank homepage to verify the page loads correctly

Starting URL: https://www.itau.com.br/

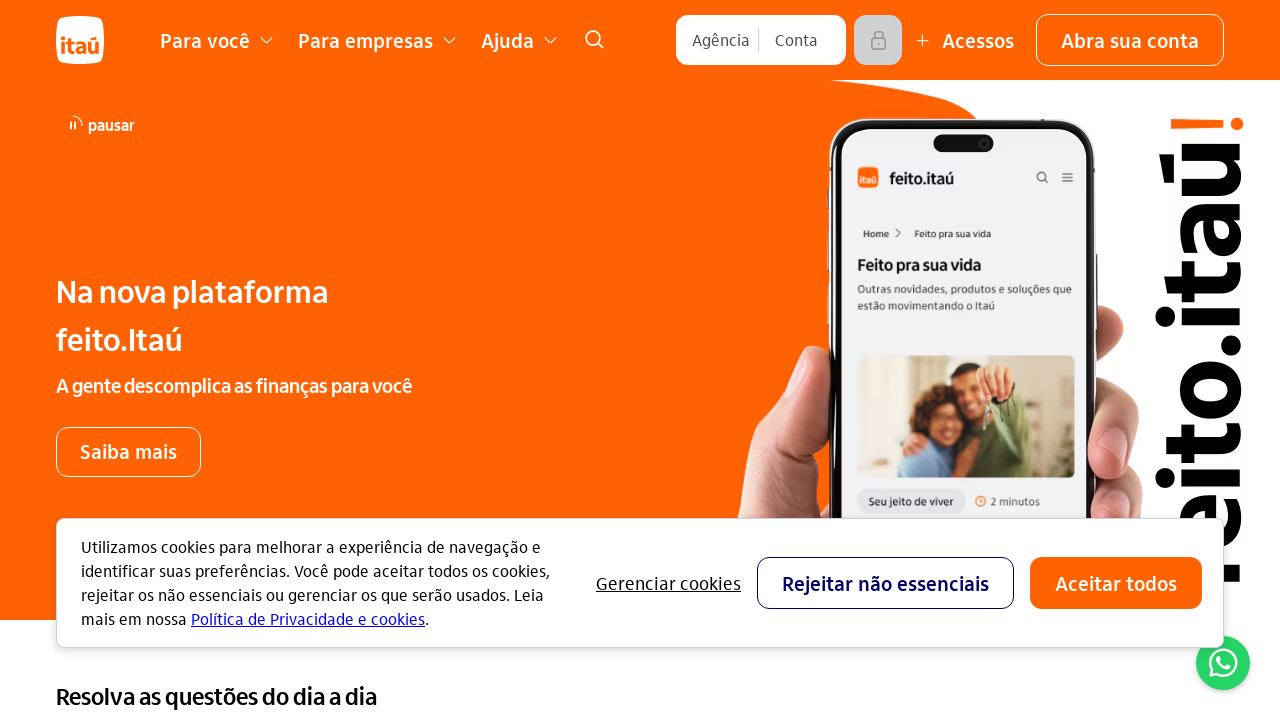

Waited for page DOM content to load on Itaú homepage
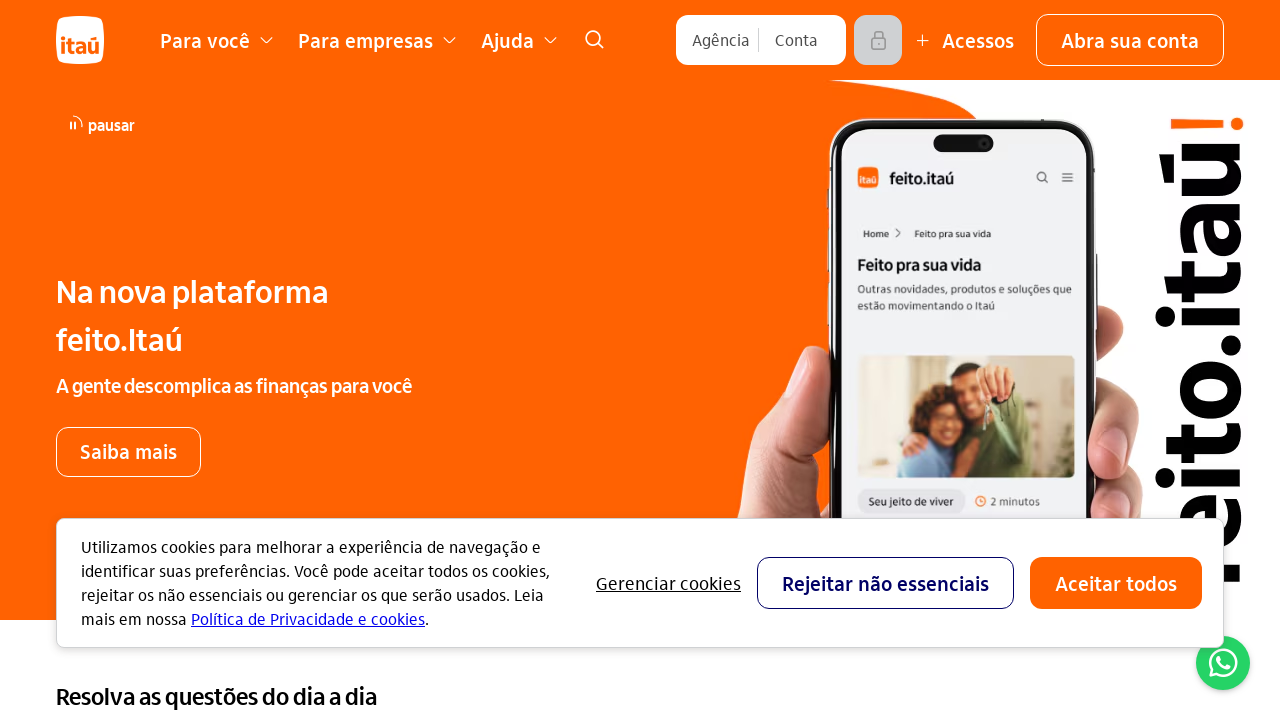

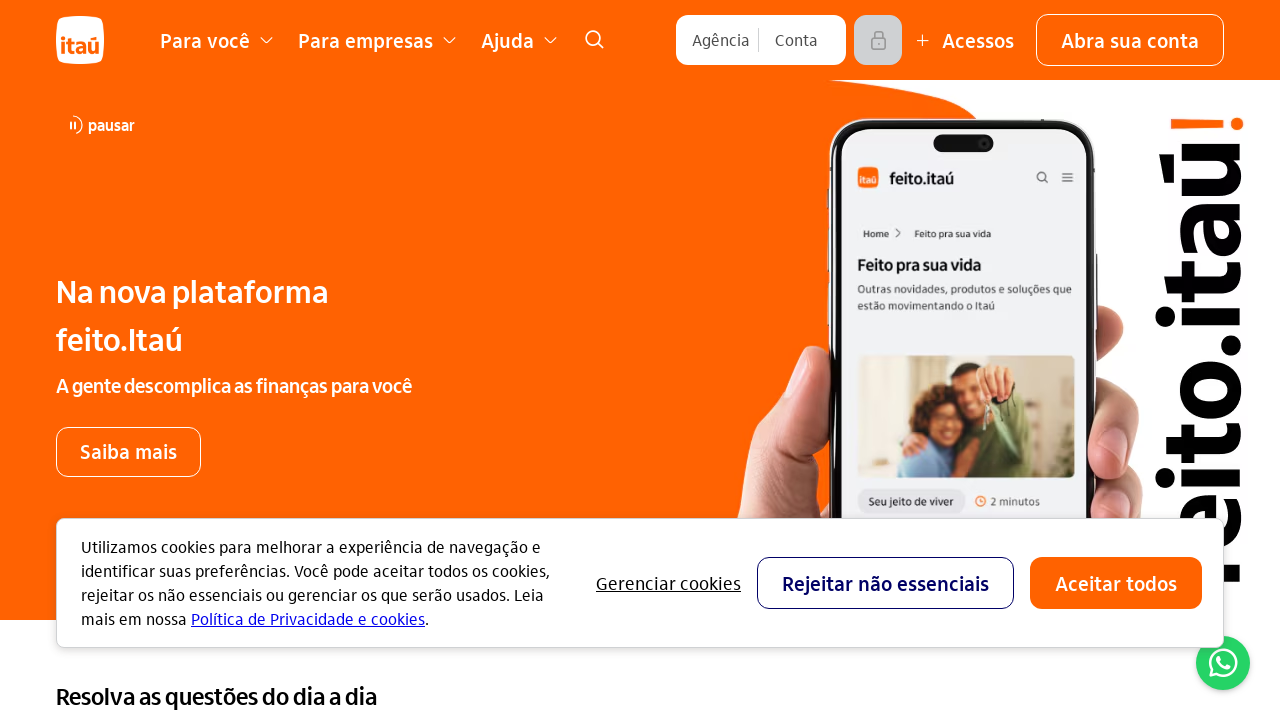